Tests sorting the Email column in ascending order by clicking the column header and verifying the text values are sorted alphabetically

Starting URL: http://the-internet.herokuapp.com/tables

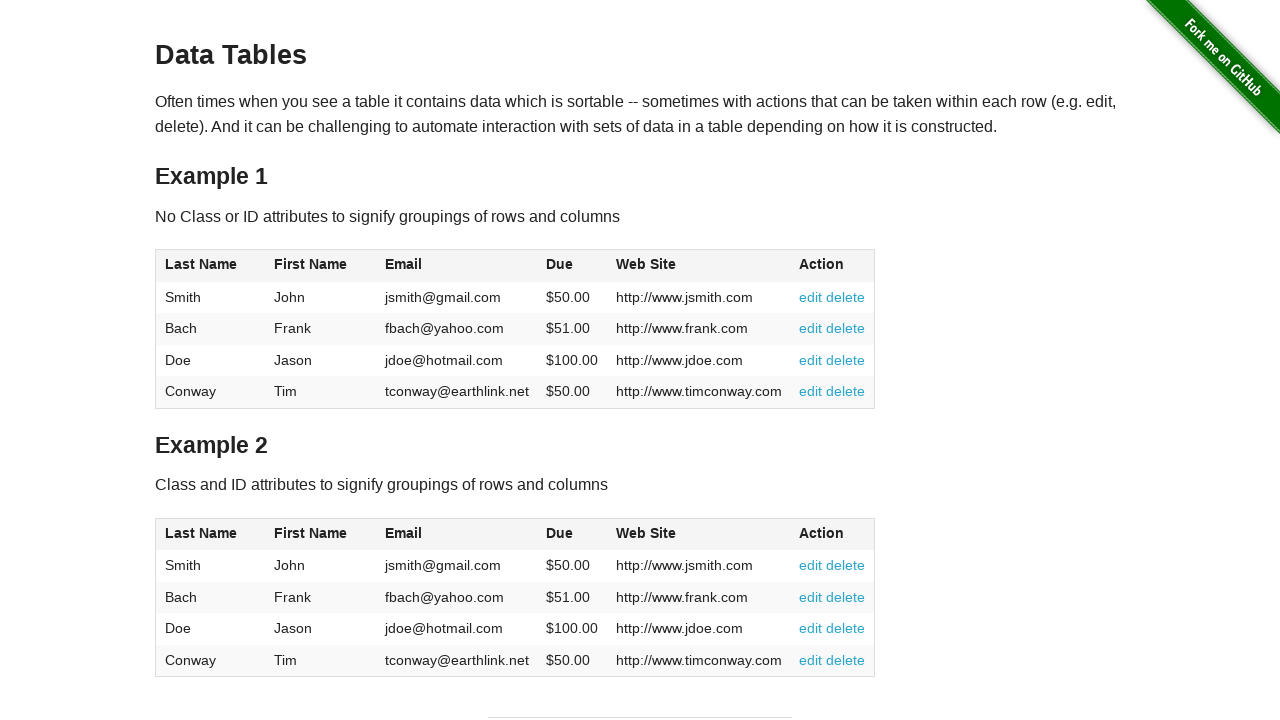

Clicked Email column header to sort at (457, 266) on #table1 thead tr th:nth-of-type(3)
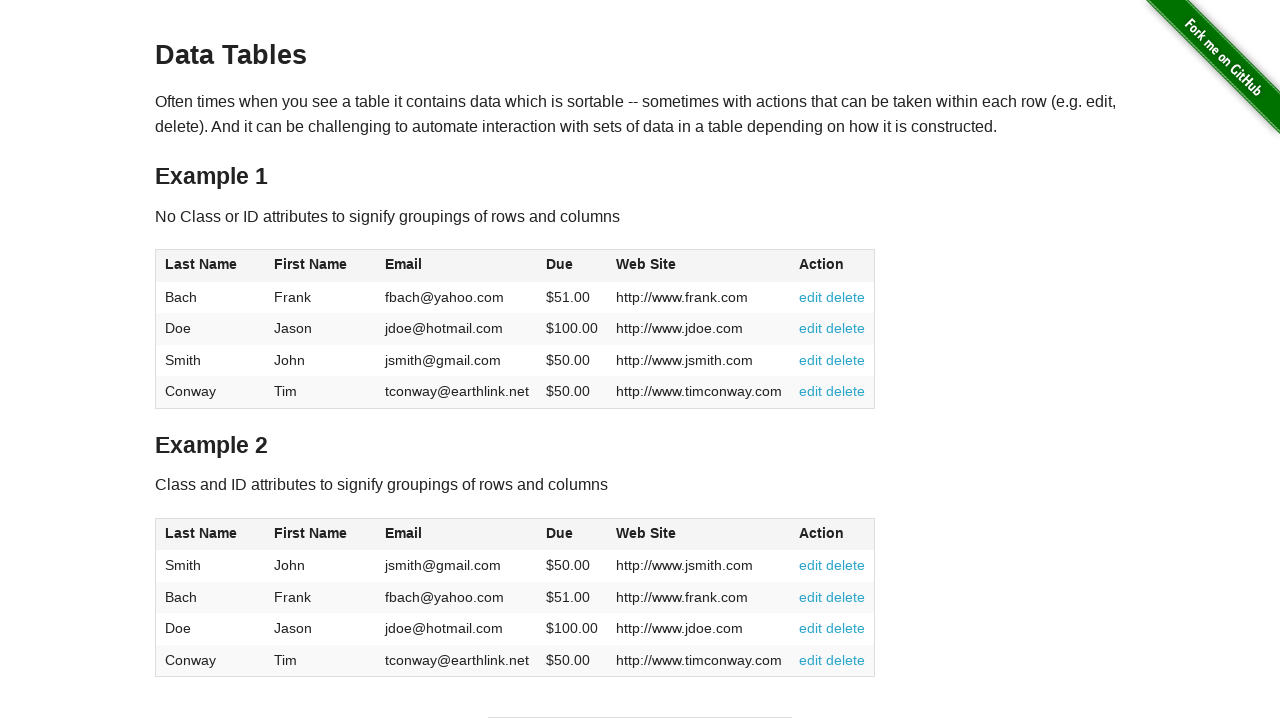

Email column values loaded after sorting
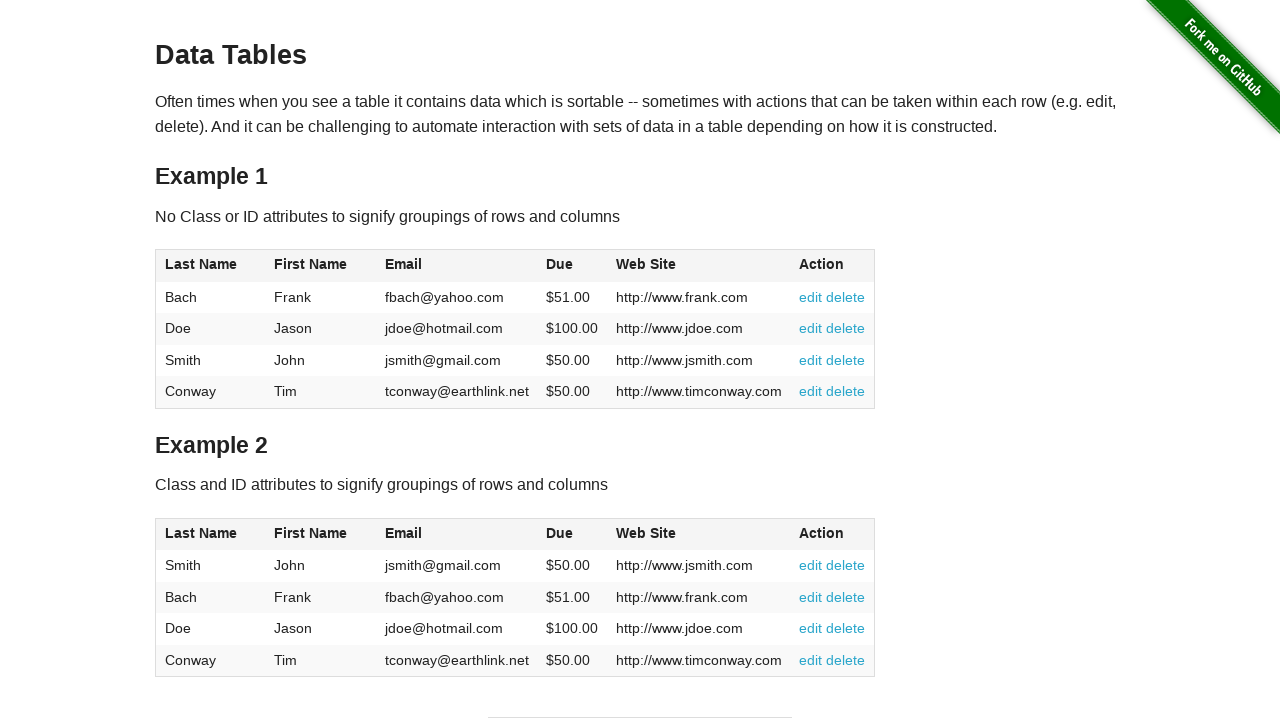

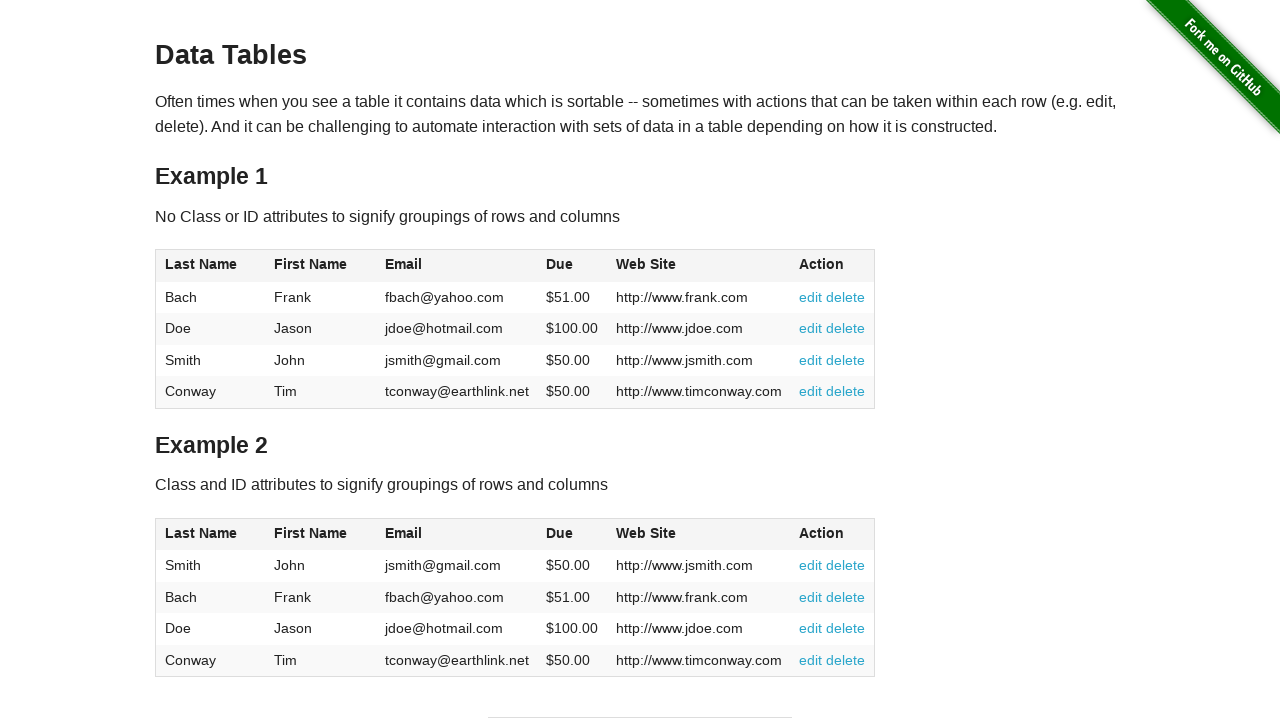